Tests navigation on the Training Support website by loading the homepage, verifying the page title contains "Training Support", clicking the "About Us" link, and verifying the About Us page loads correctly.

Starting URL: https://www.training-support.net/

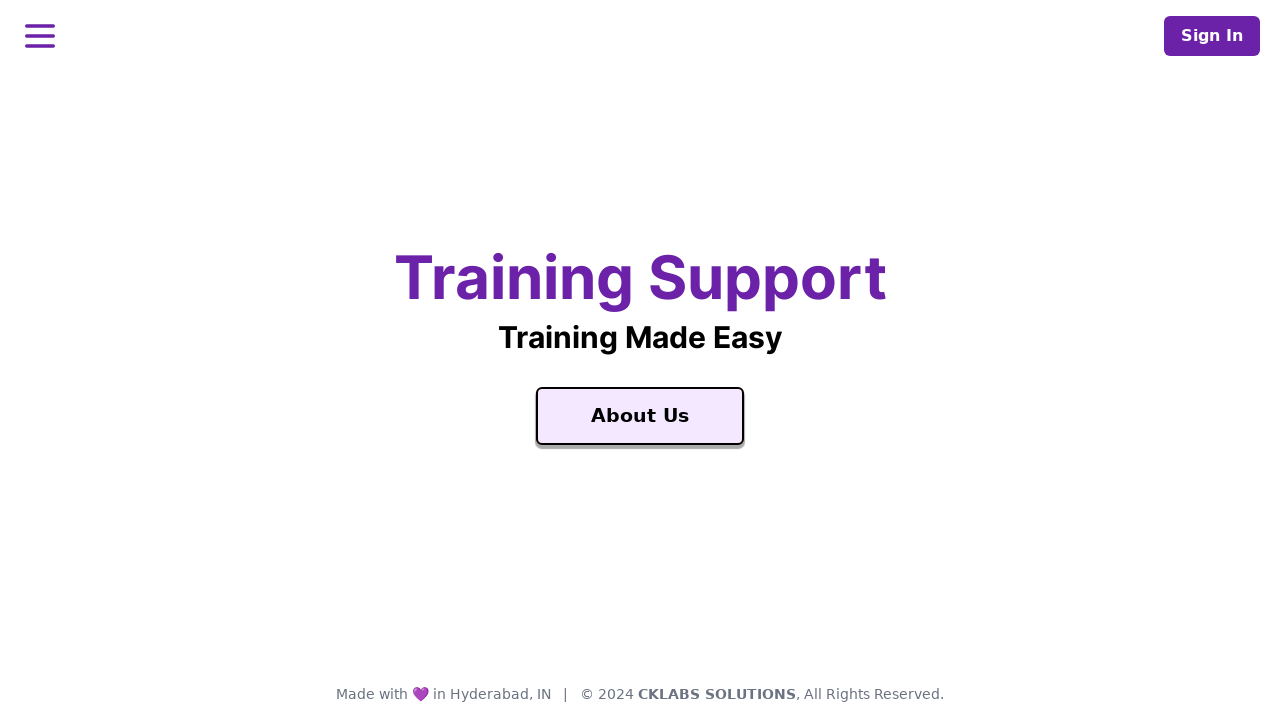

Waited for 'Training Support' text to appear on homepage
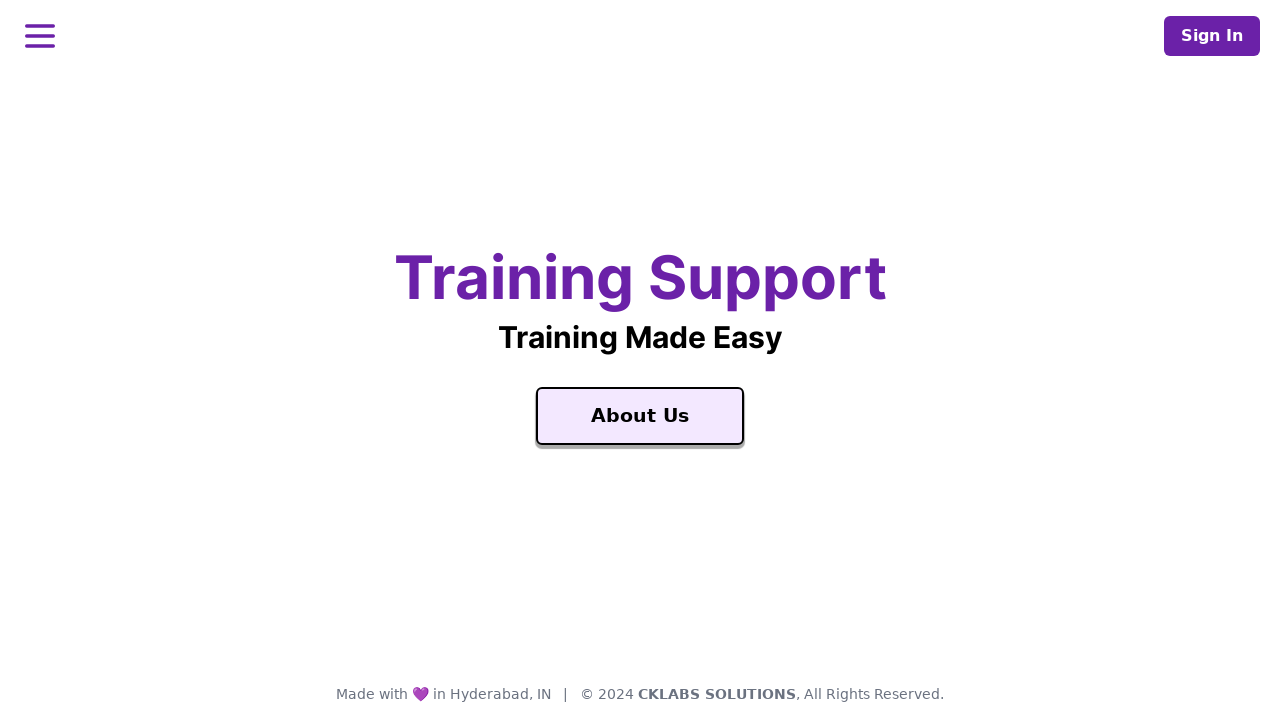

Retrieved homepage title: Training Support
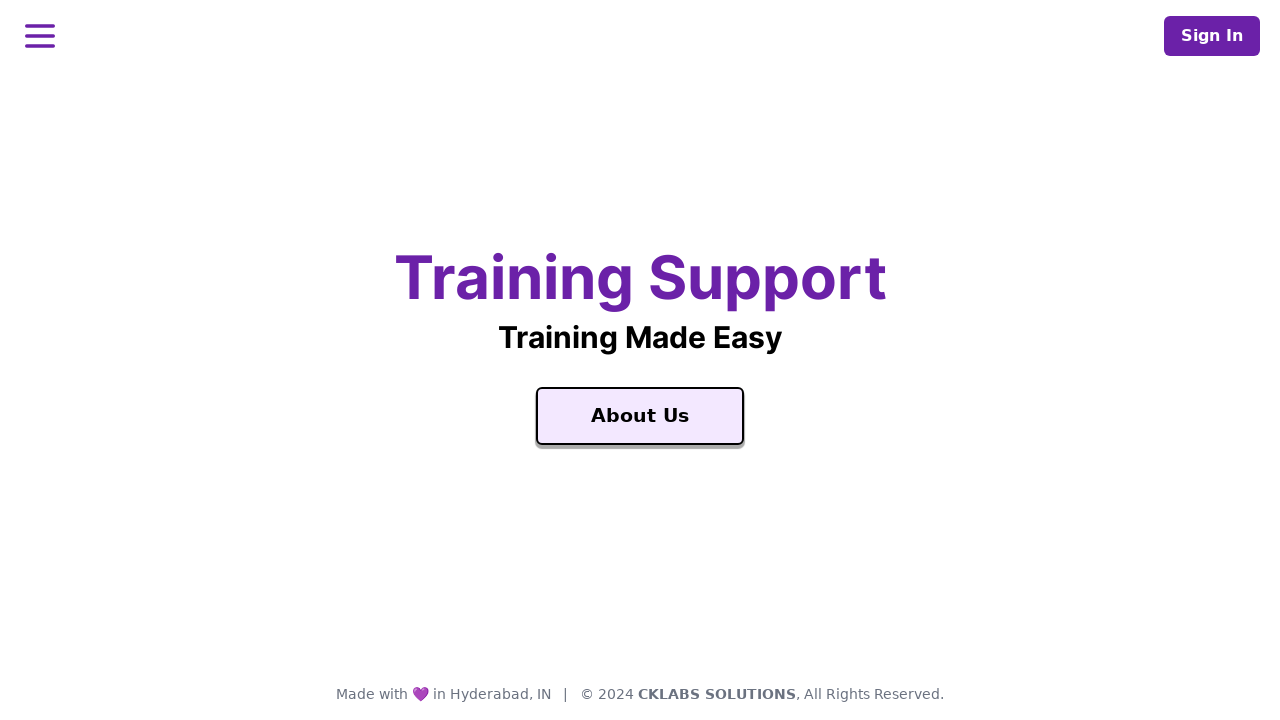

Clicked 'About Us' link at (640, 416) on text=About Us
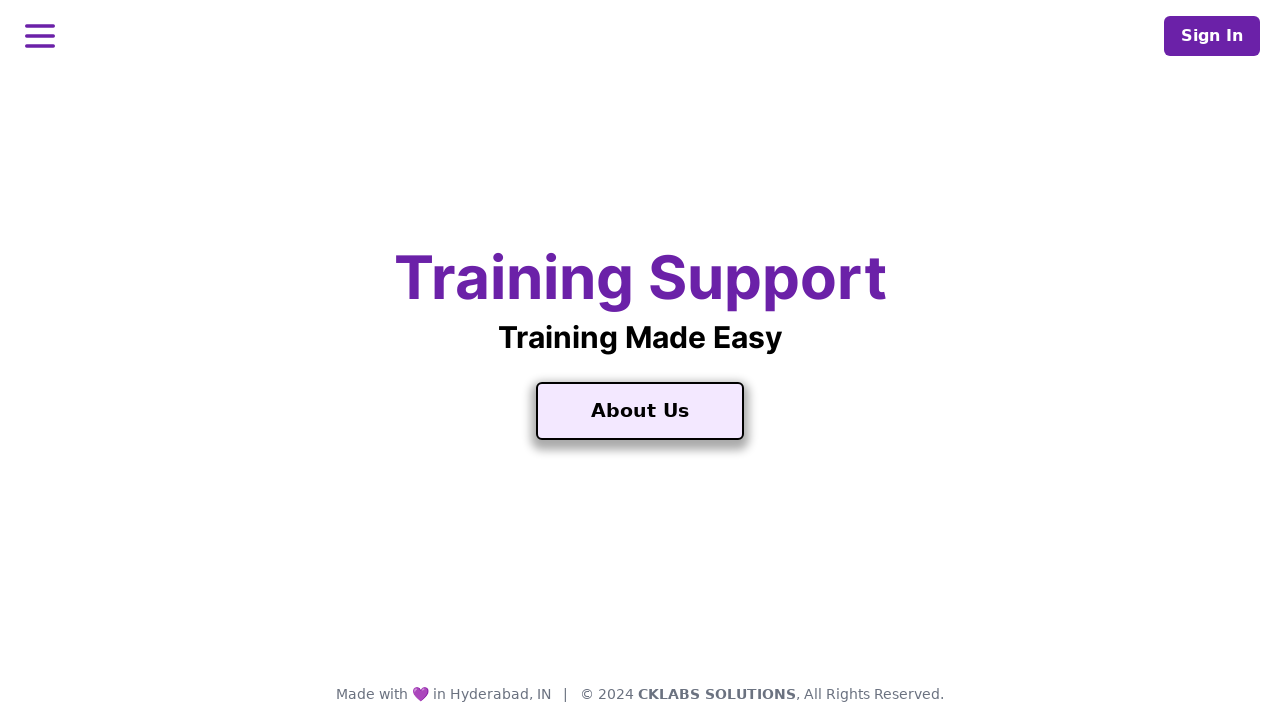

Waited for About Us page to load
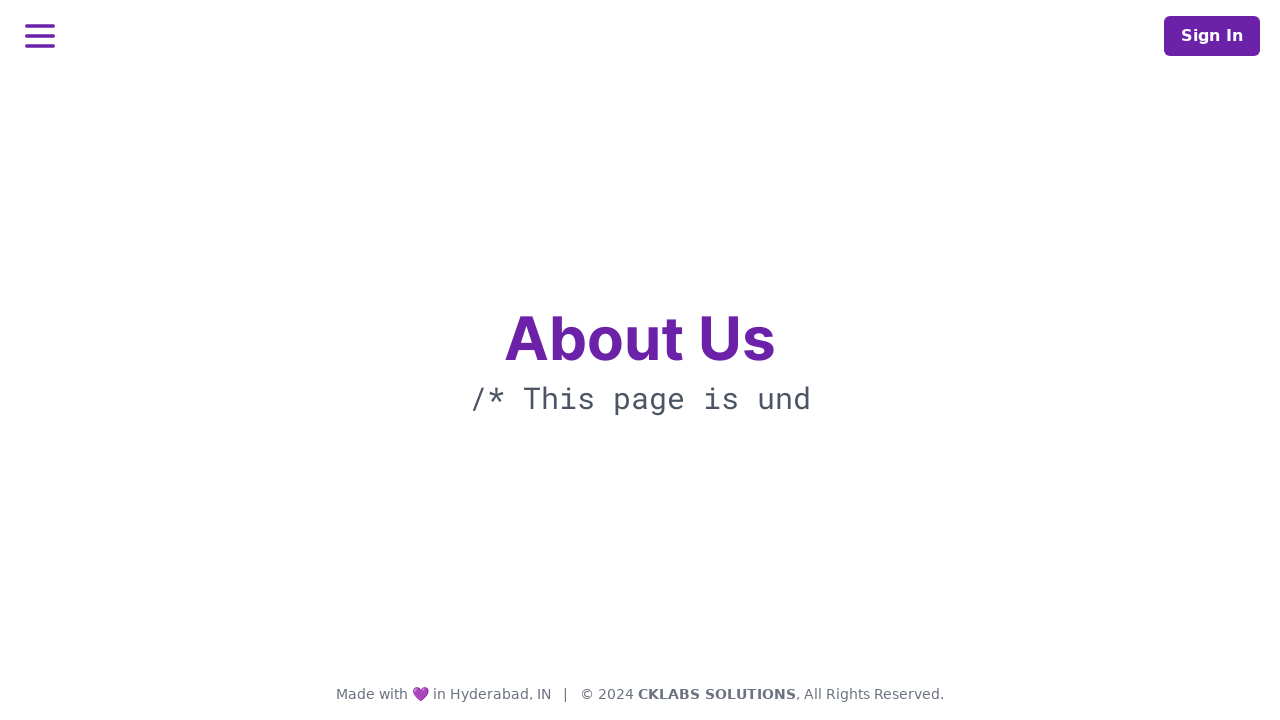

Retrieved About Us page title: About Us
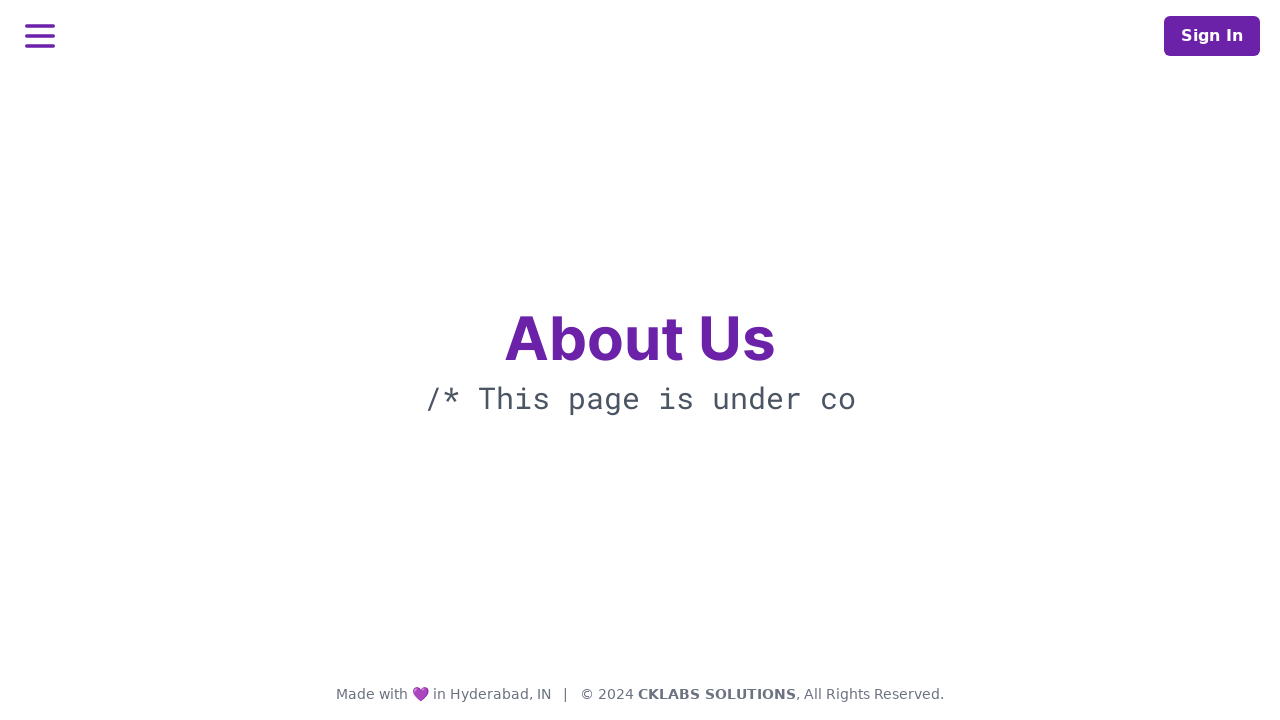

Verified 'Training Support' is in homepage title
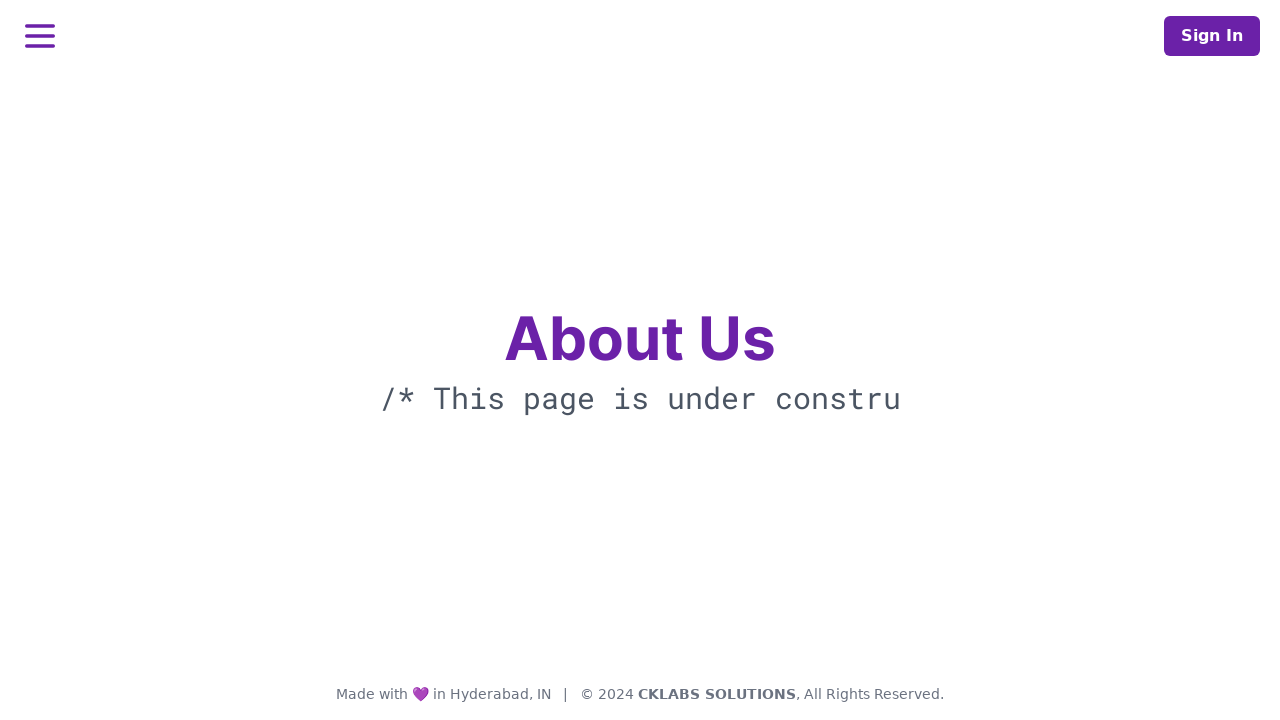

Verified 'About Us' is in About Us page title
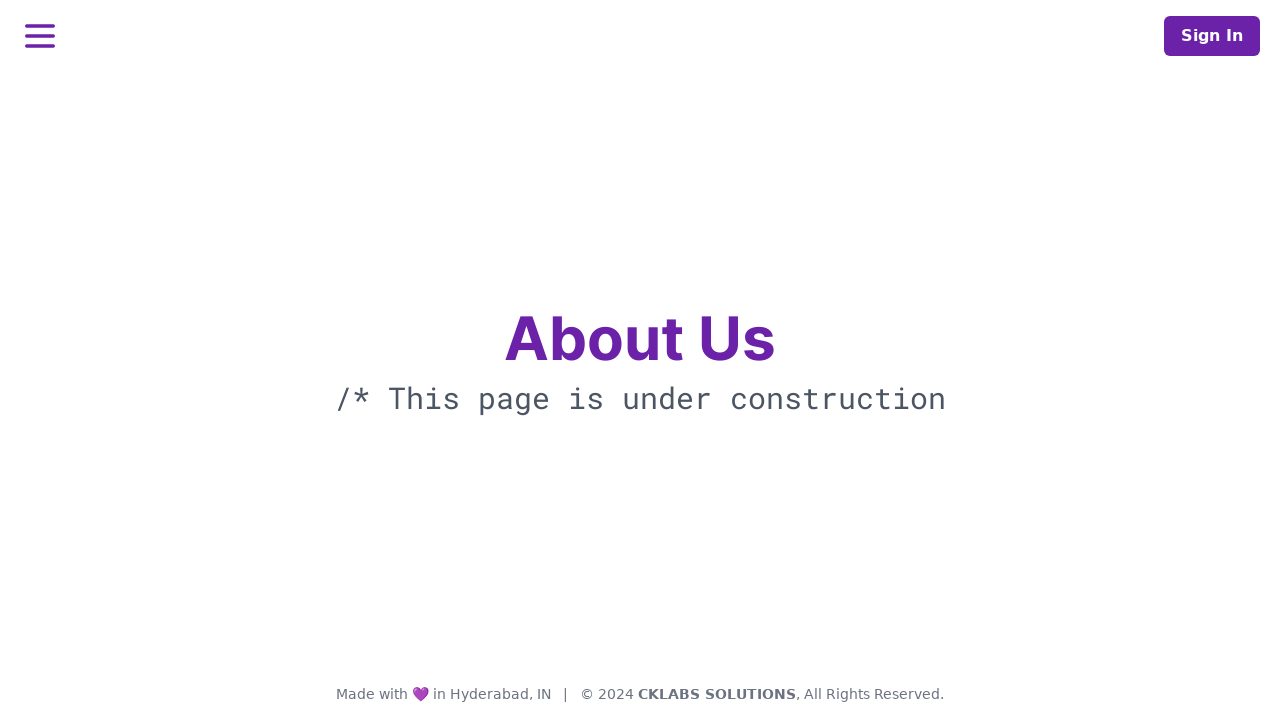

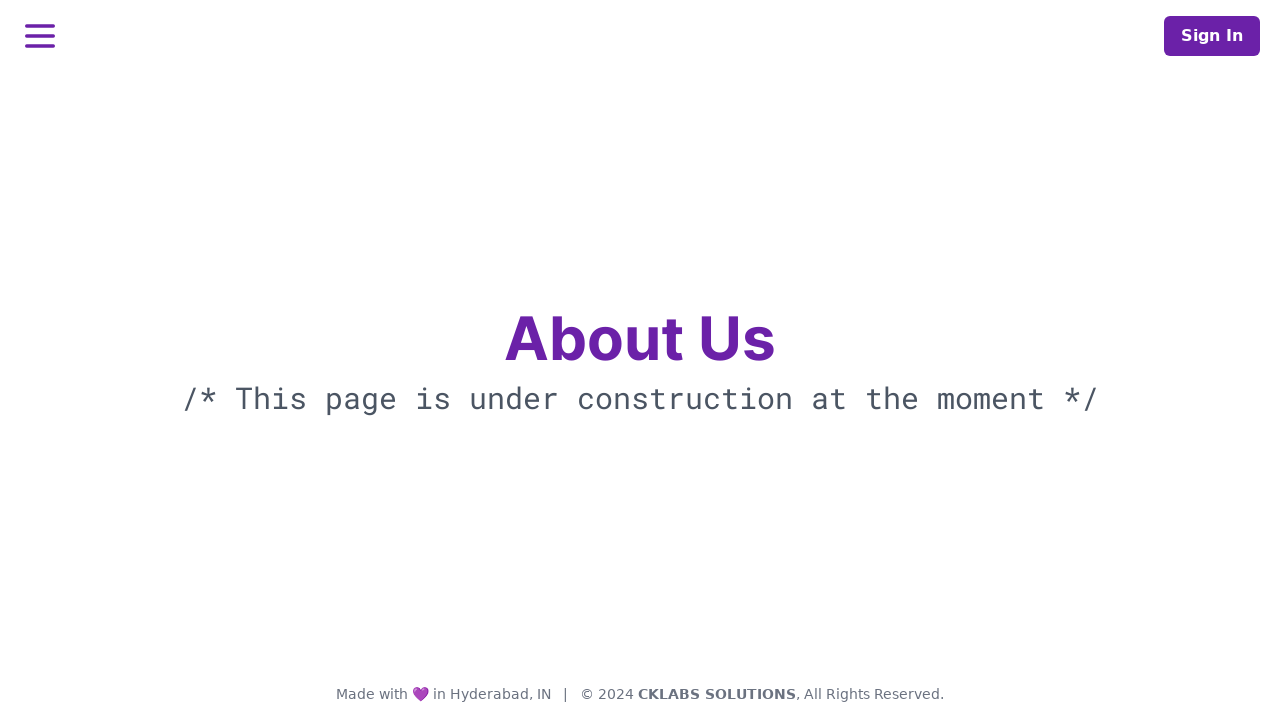